Tests product search functionality by typing a search query and verifying that the correct number of products are displayed in the results

Starting URL: https://rahulshettyacademy.com/seleniumPractise/#/

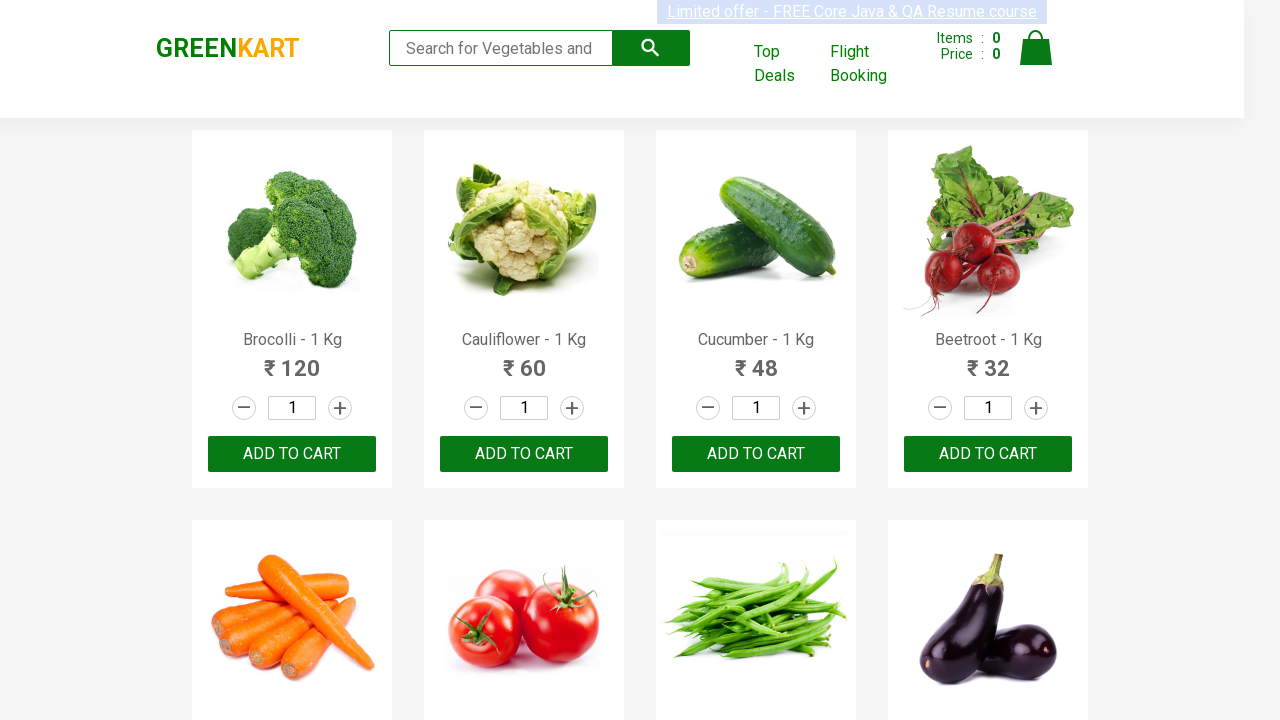

Filled search field with 'ca' on input.search-keyword
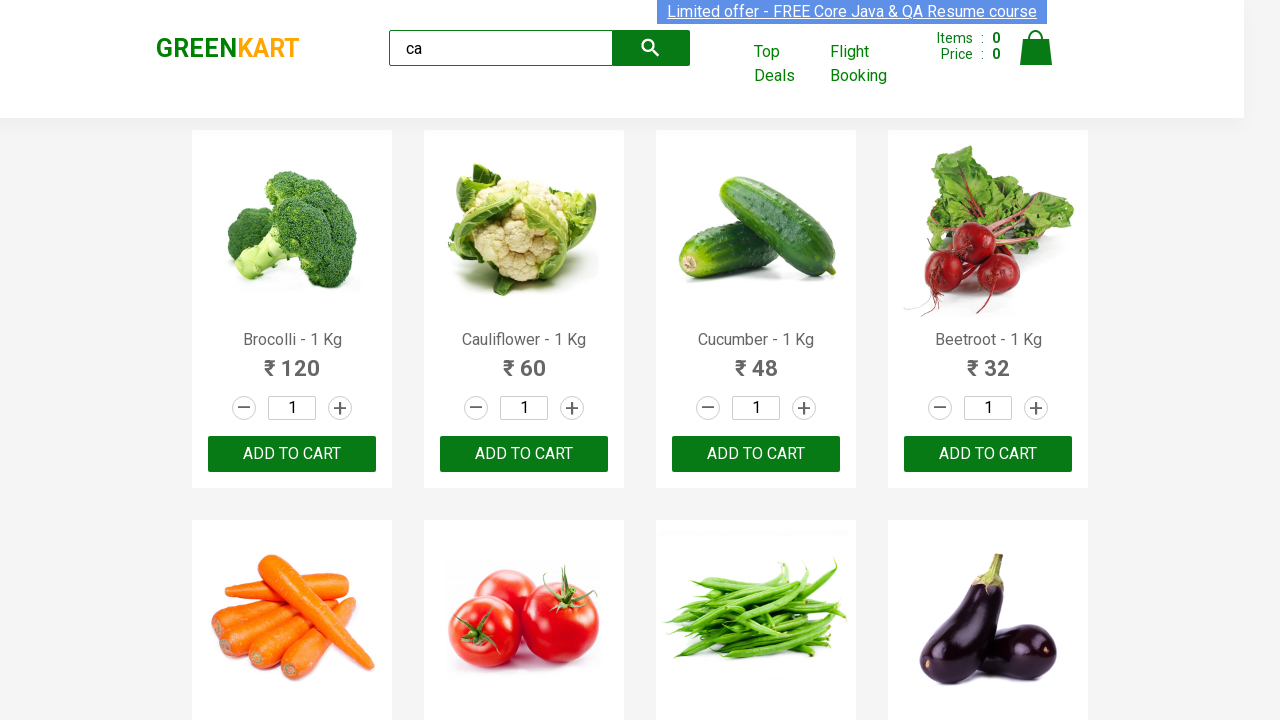

Clicked search button at (651, 48) on button.search-button
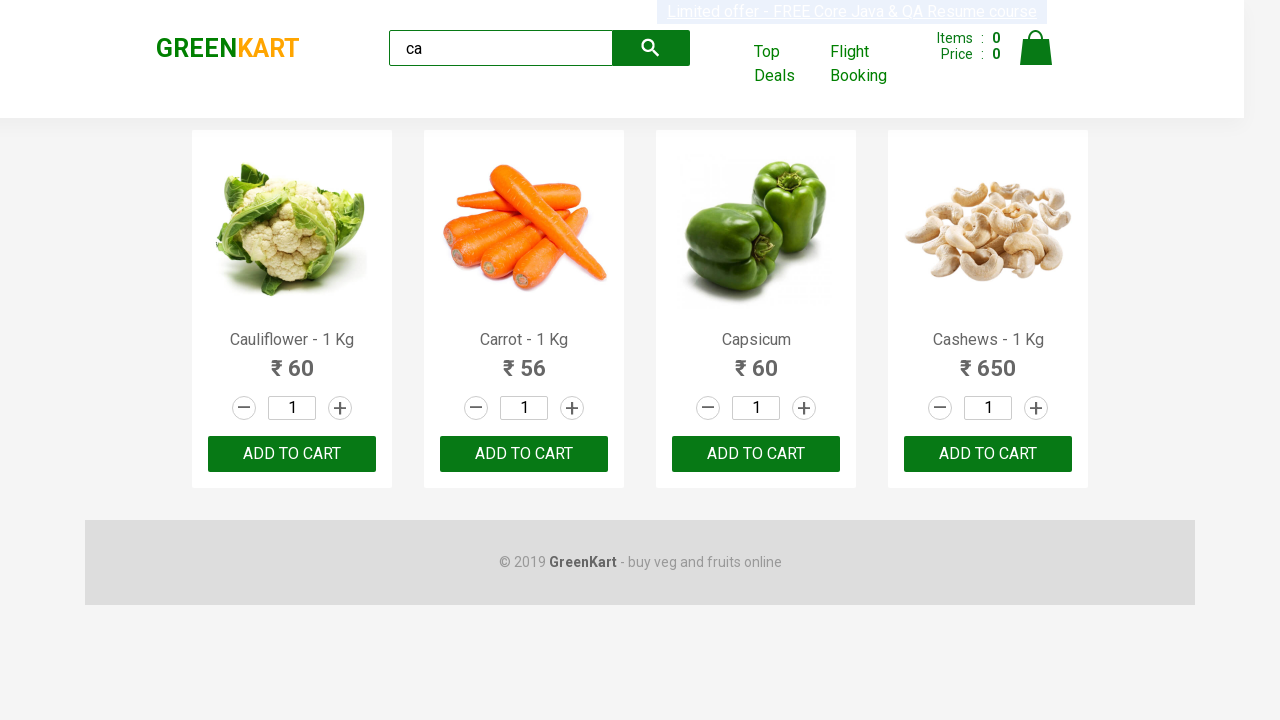

Search results loaded and products are displayed
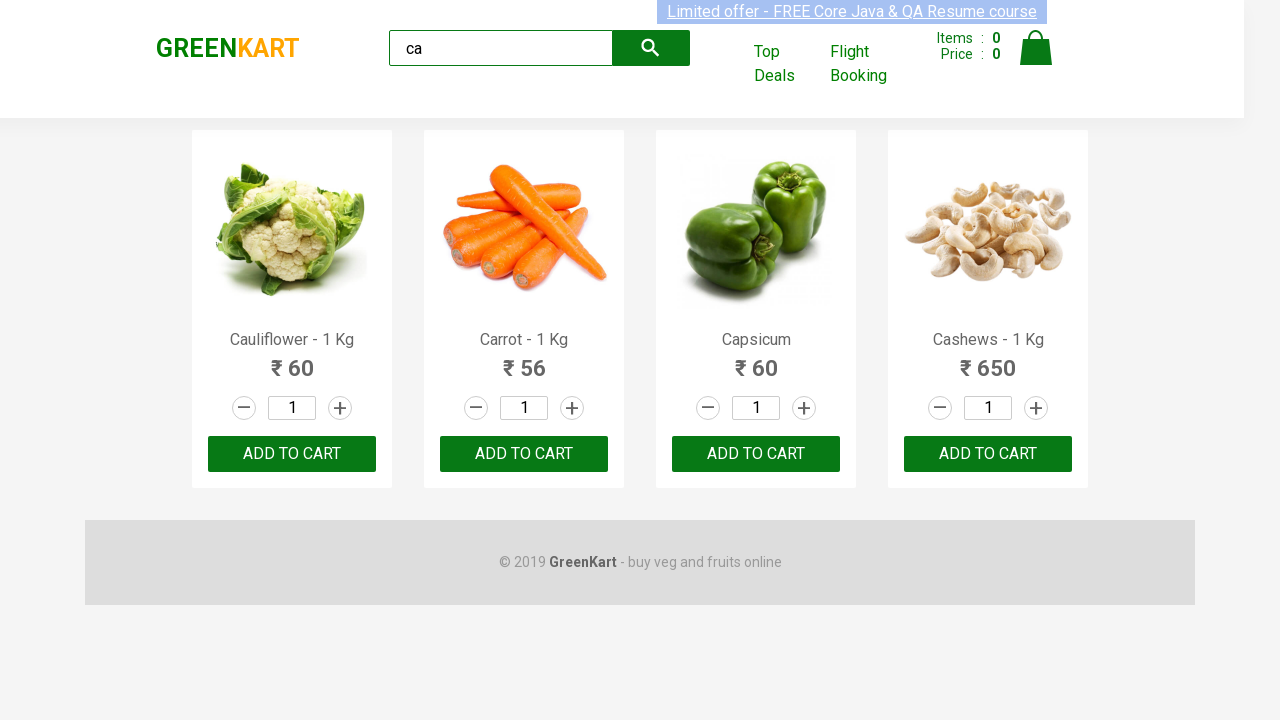

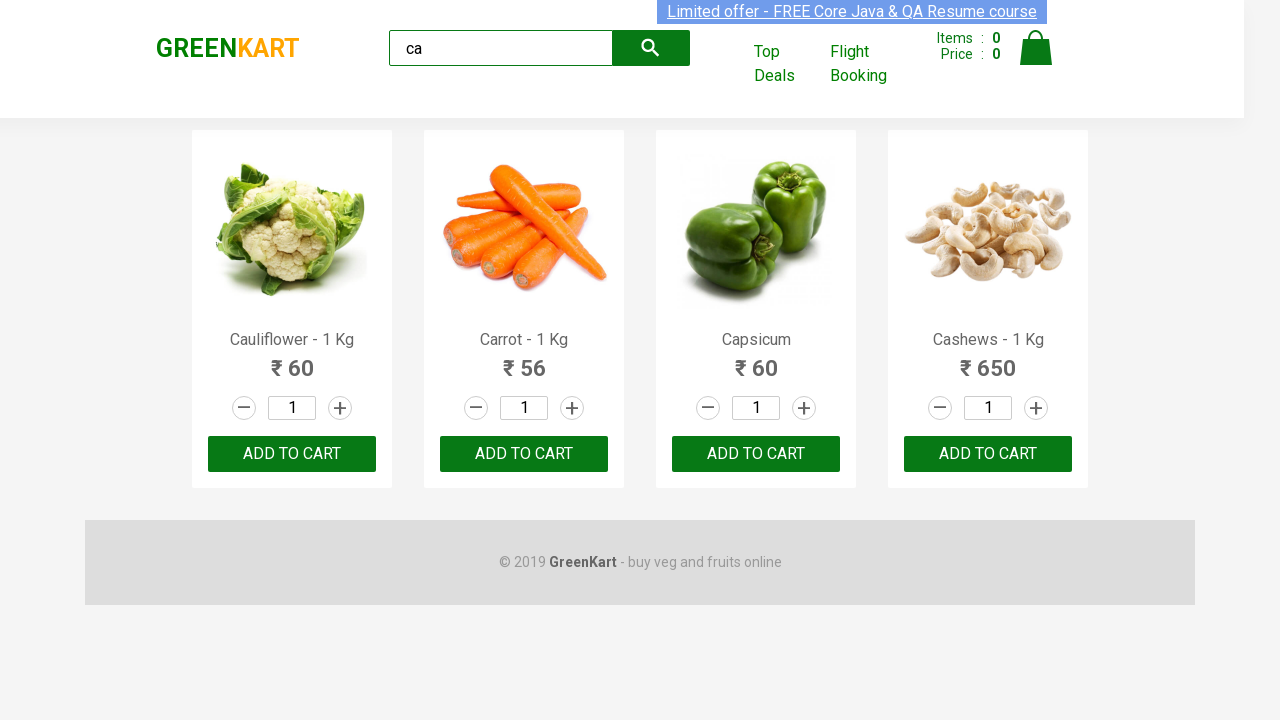